Tests the search functionality on the Automation Bookstore by entering a book title in the search/filter input field using CSS selector

Starting URL: https://automationbookstore.dev/

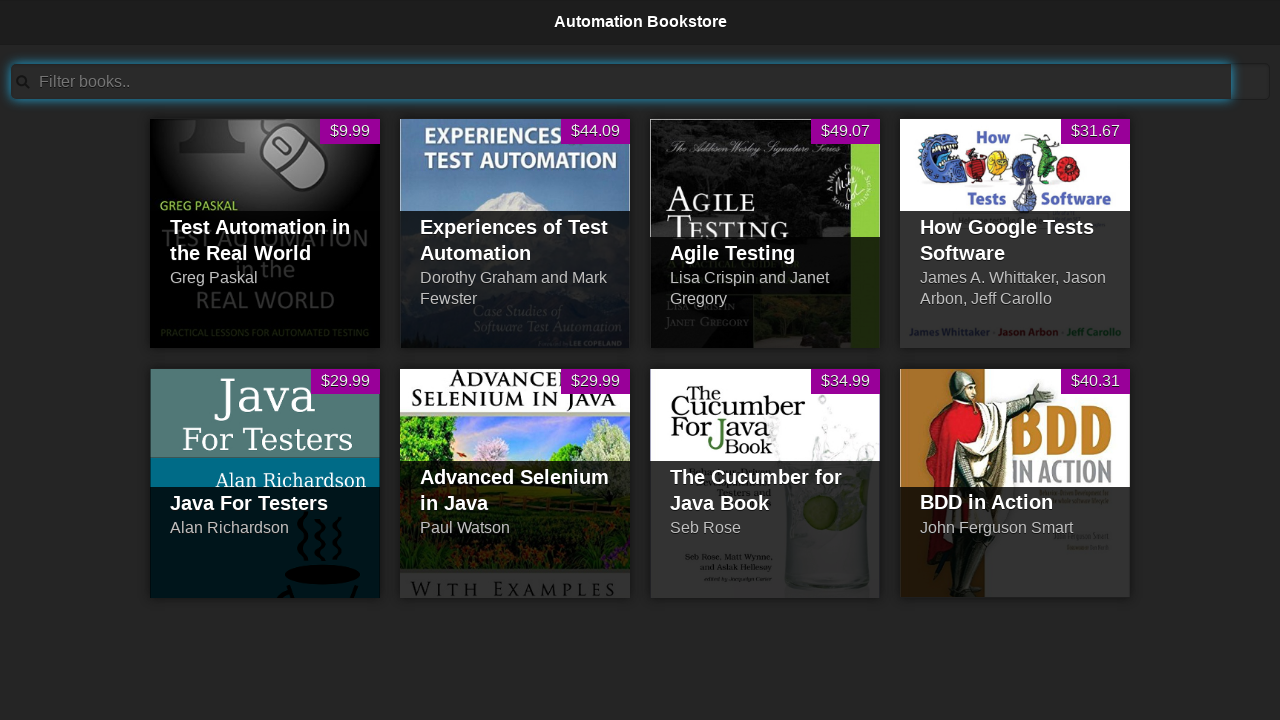

Filled search field with 'Agile Testing' using CSS selector on input.ui-focus[placeholder='Filter books..']
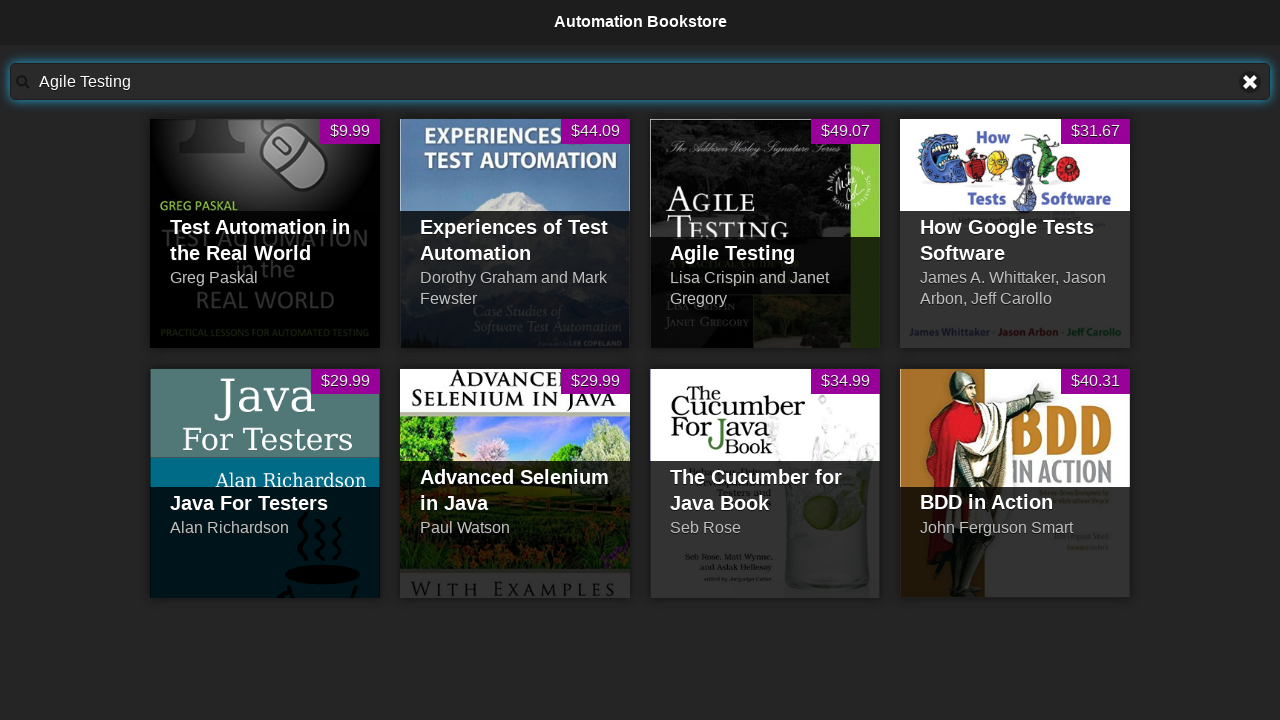

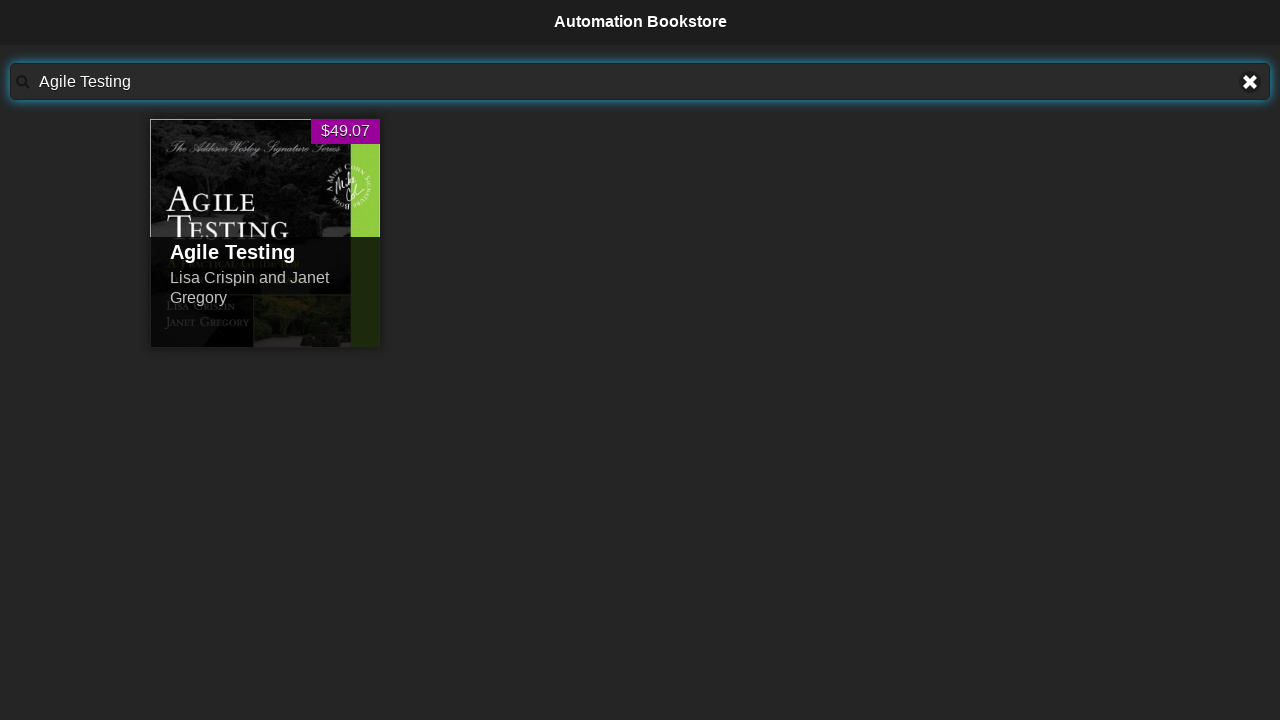